Navigates to the Team page and clicks on Stefan Scheler's external website link to verify it redirects correctly.

Starting URL: https://www.99-bottles-of-beer.net/

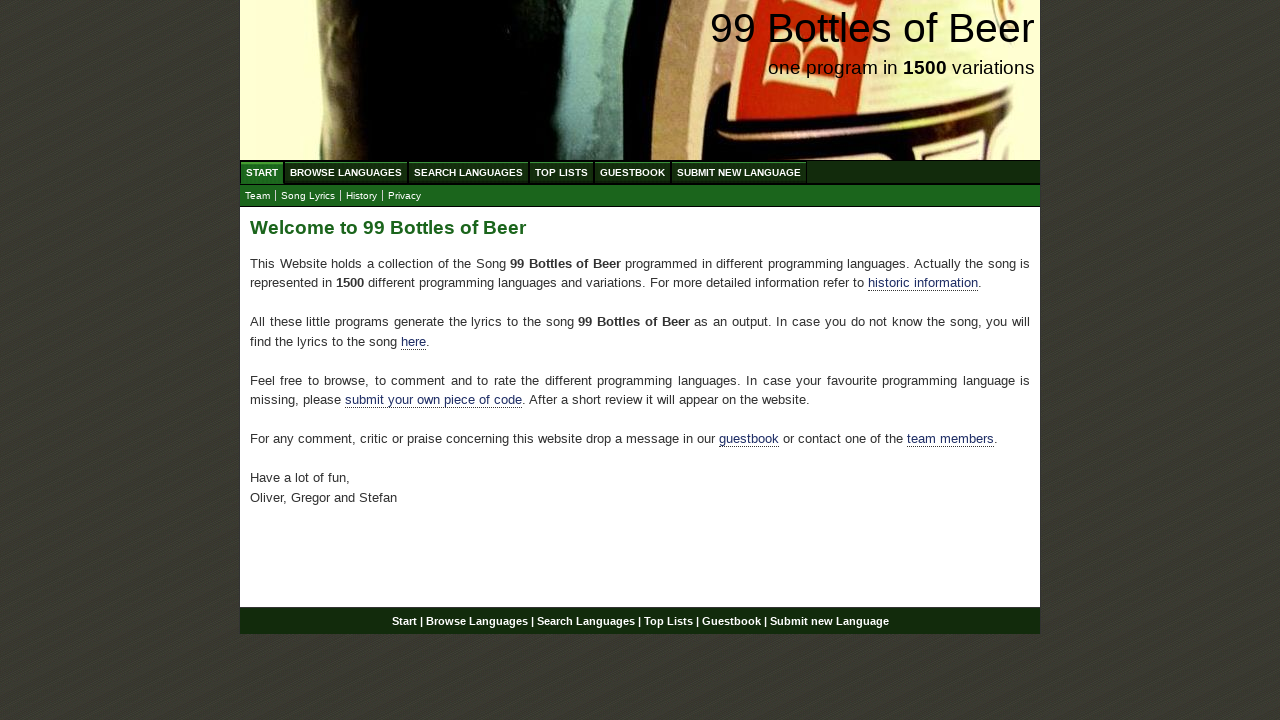

Clicked Start menu to navigate to home page at (262, 172) on xpath=//div[@id='navigation']//a[@href='/']
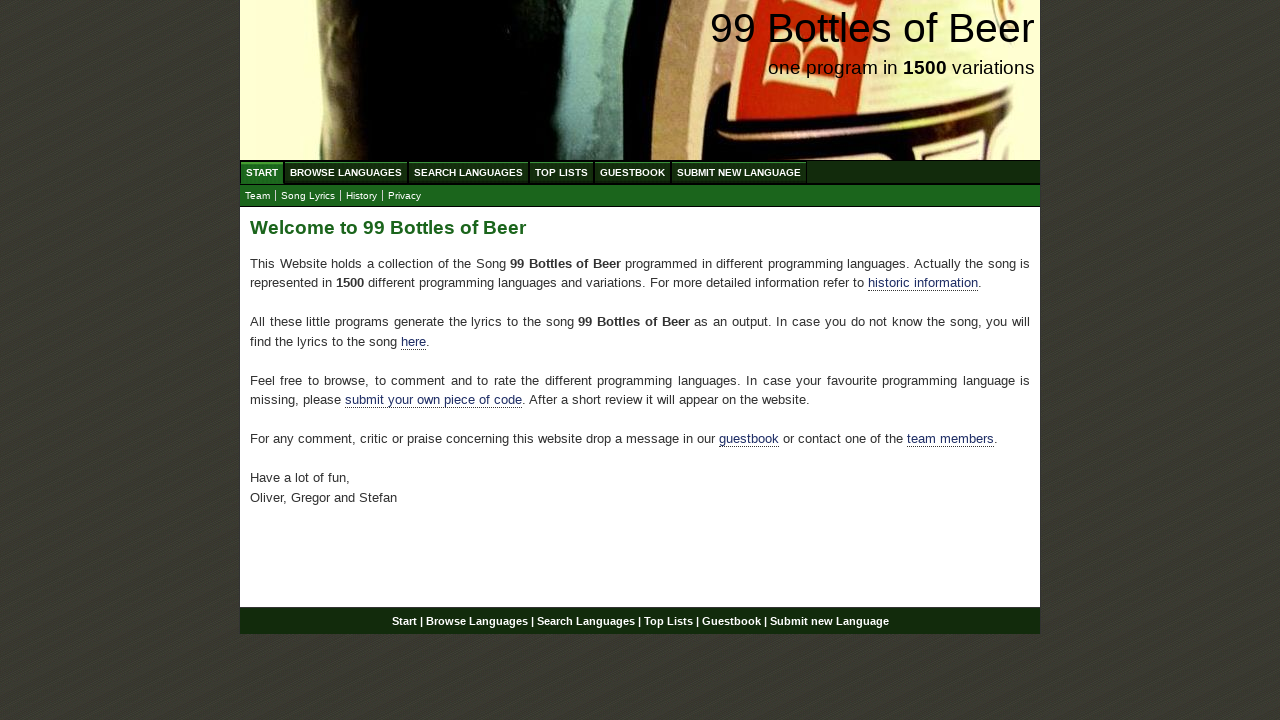

Clicked Team submenu to navigate to team page at (258, 196) on xpath=//div[@id='navigation']//a[@href='team.html']
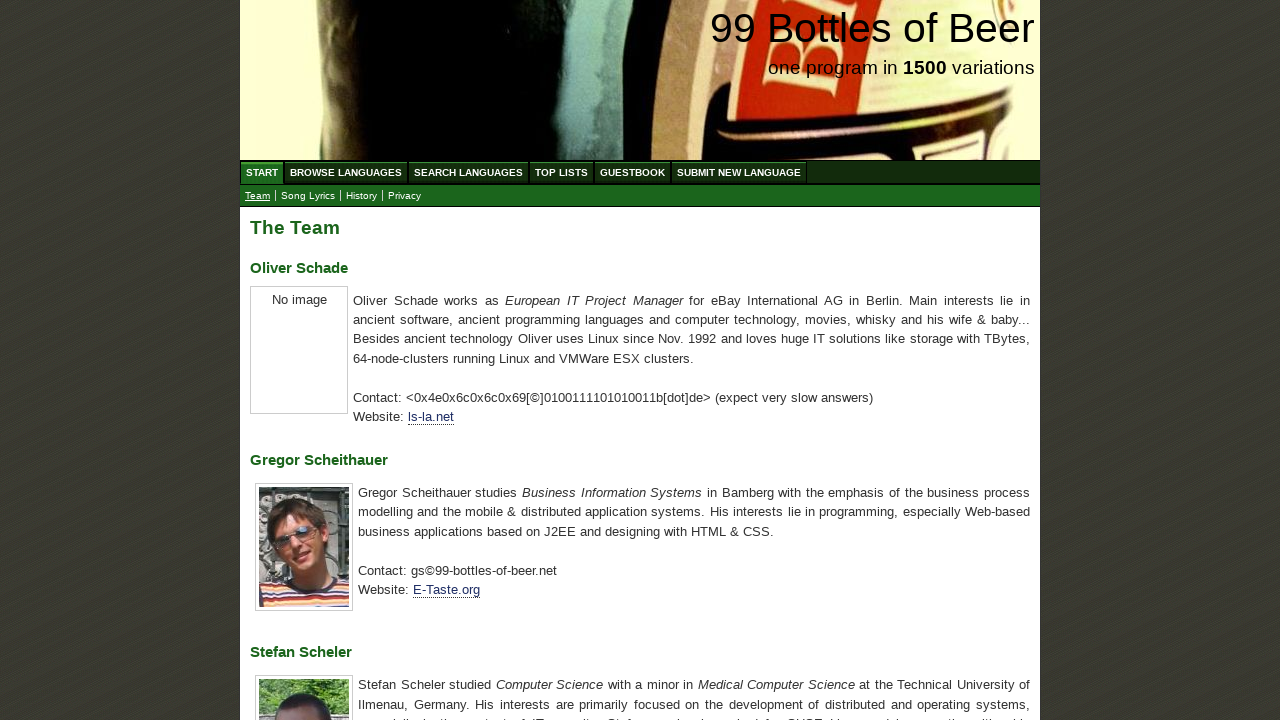

Clicked Stefan Scheler's external website link to verify redirect at (458, 571) on xpath=//div[@id='main']/p/a[@href='http://sts.synflood.de/']
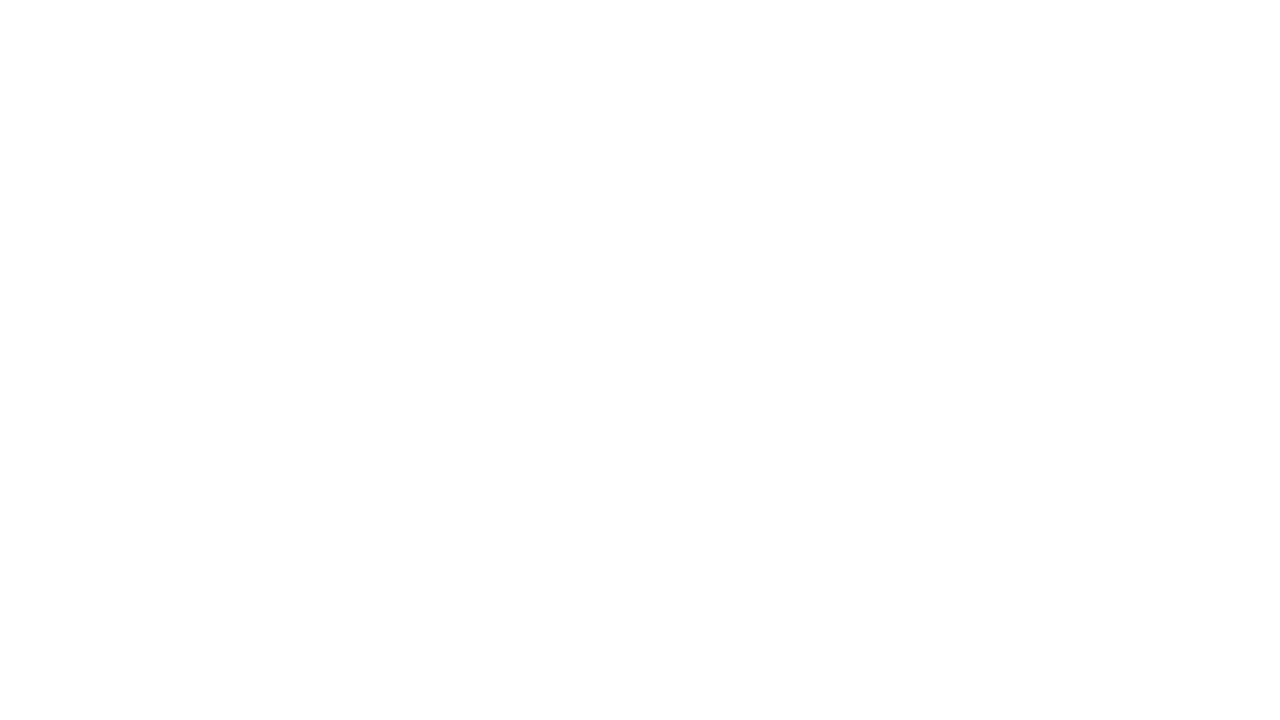

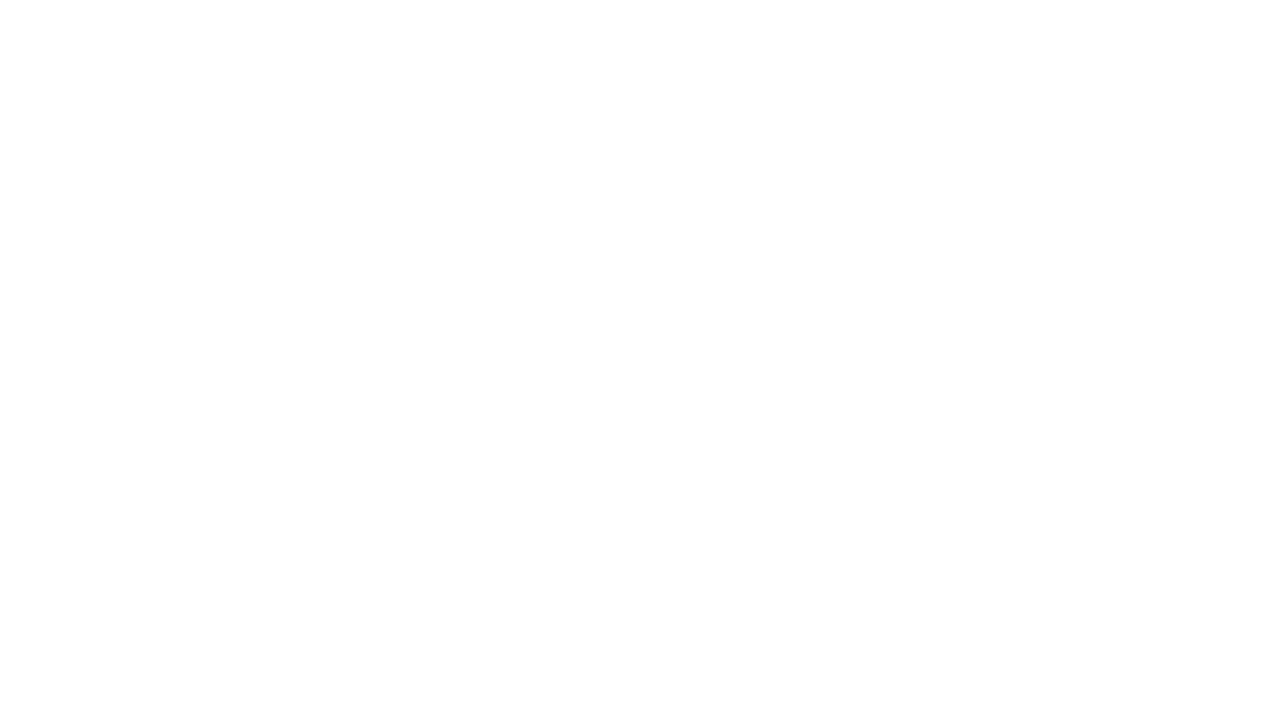